Tests a login form by filling username and password fields, attempting to sign in, and then clicking the forgot password link

Starting URL: https://rahulshettyacademy.com/locatorspractice/

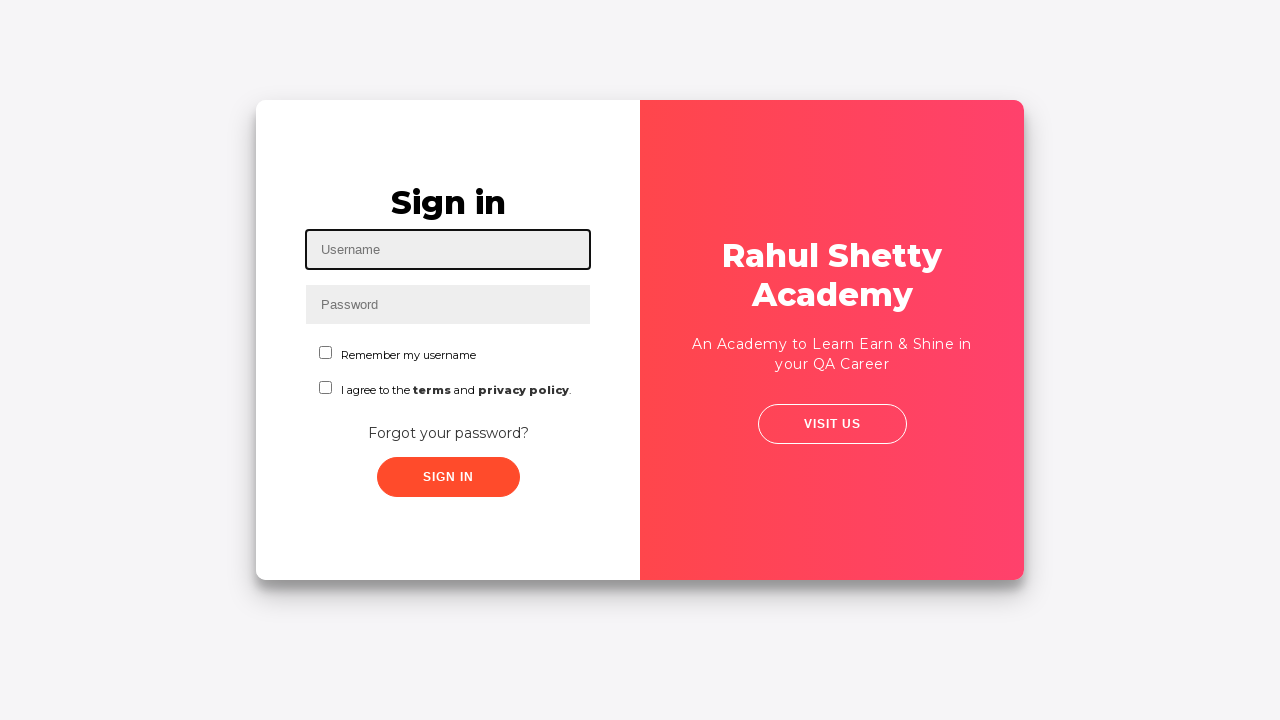

Filled username field with 'Mihir' on #inputUsername
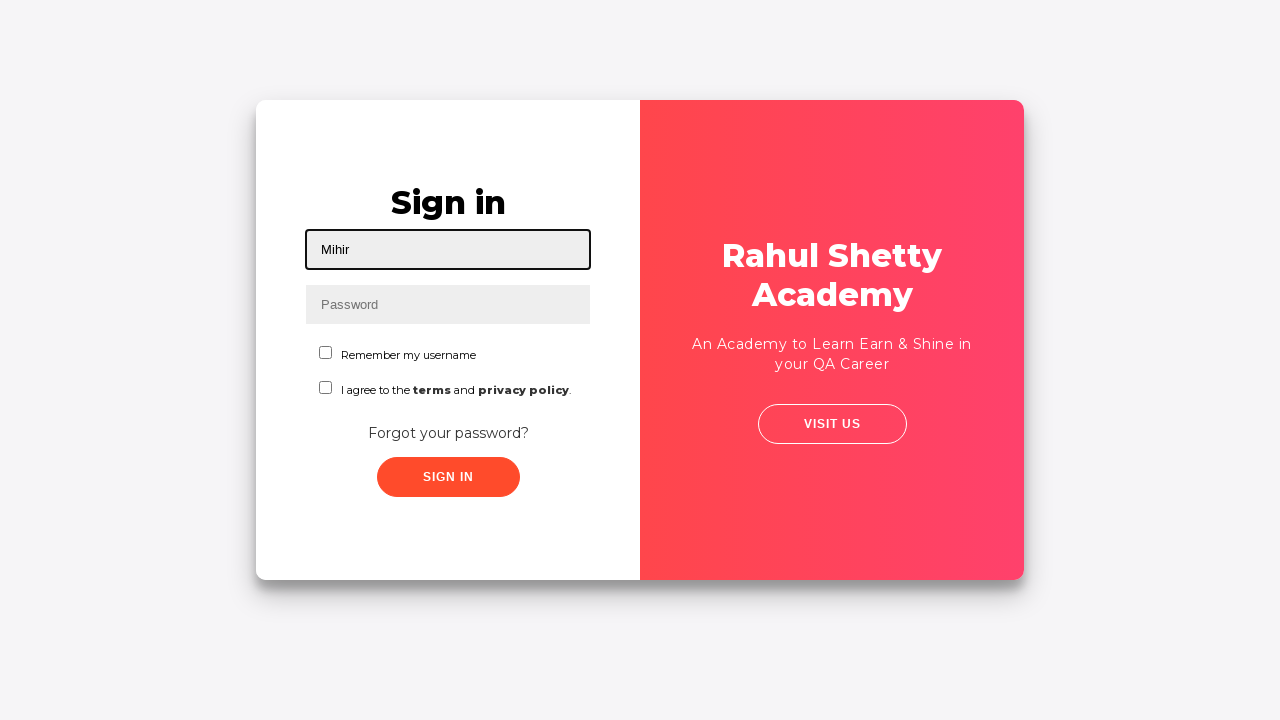

Filled password field with 'Hello123' on input[name='inputPassword']
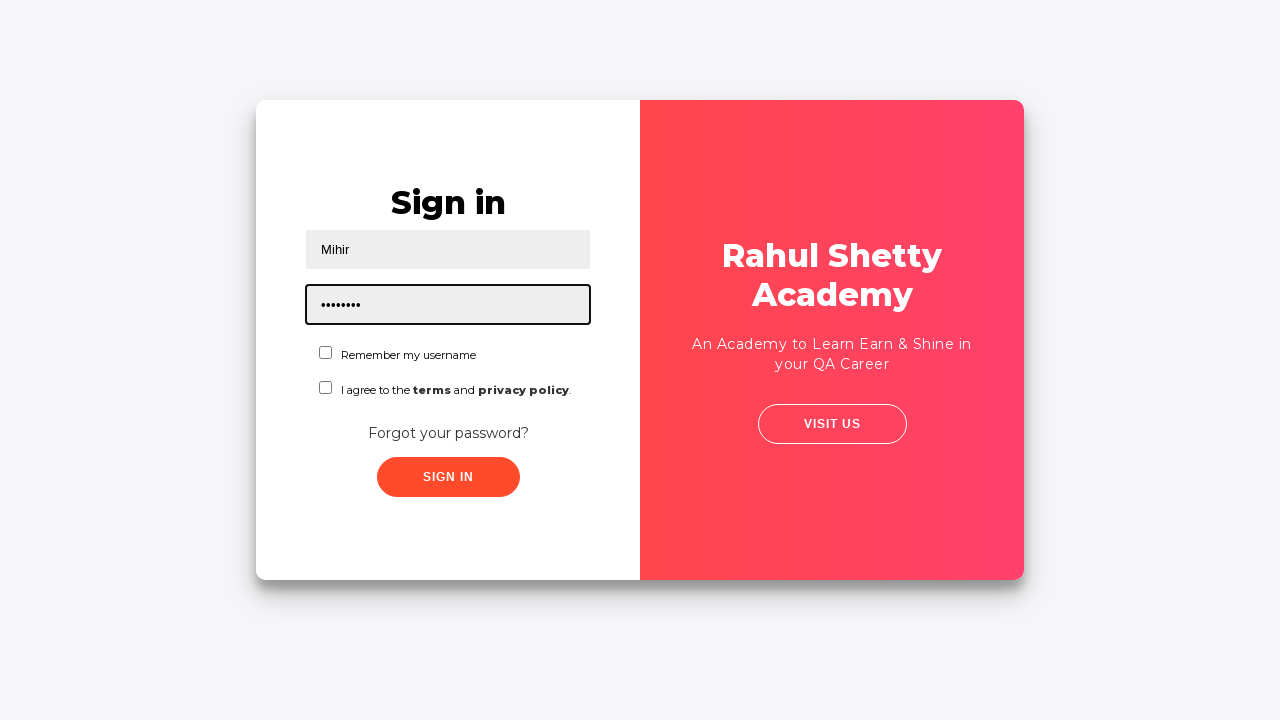

Clicked sign in button at (448, 477) on .signInBtn
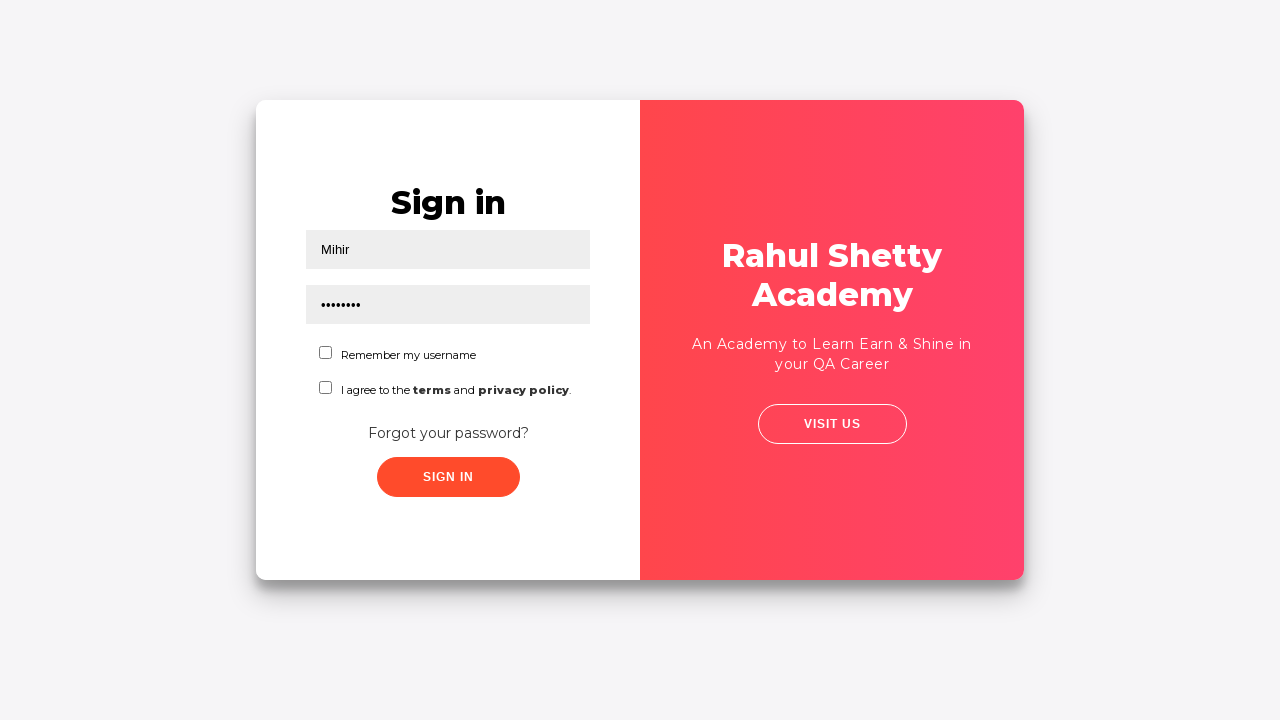

Error message appeared after failed login attempt
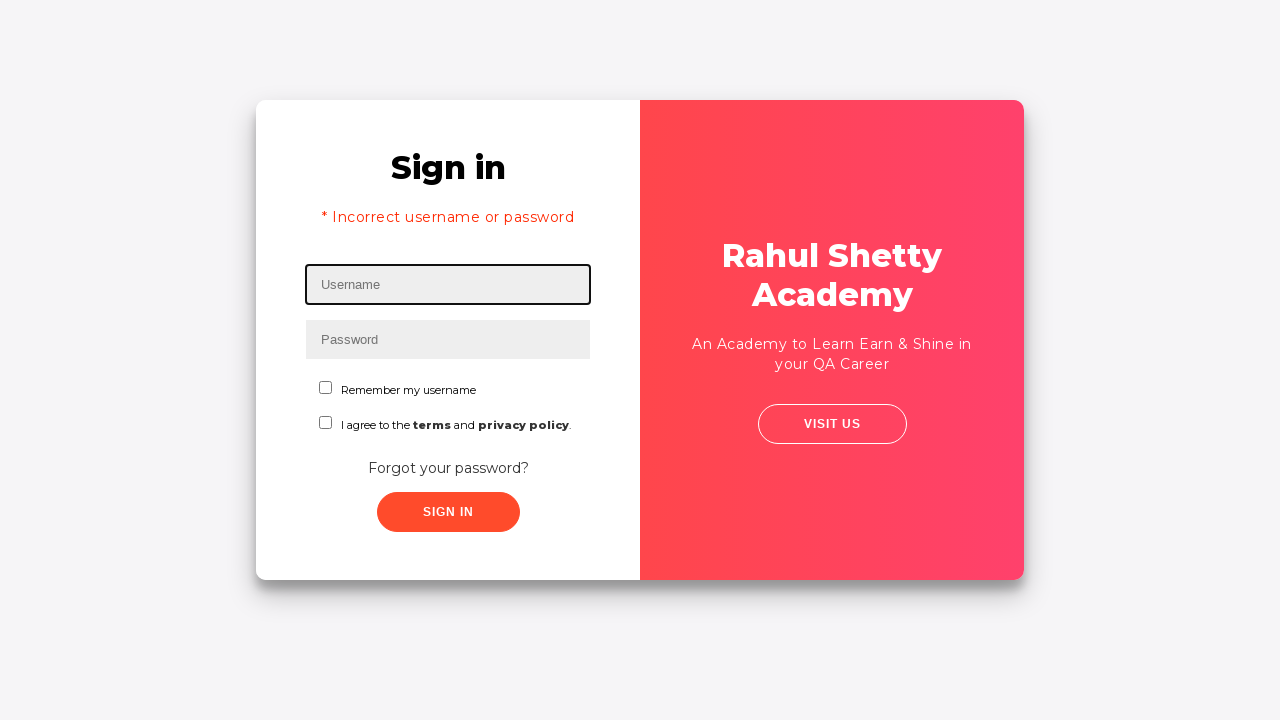

Clicked 'Forgot your password?' link at (448, 468) on text=Forgot your password?
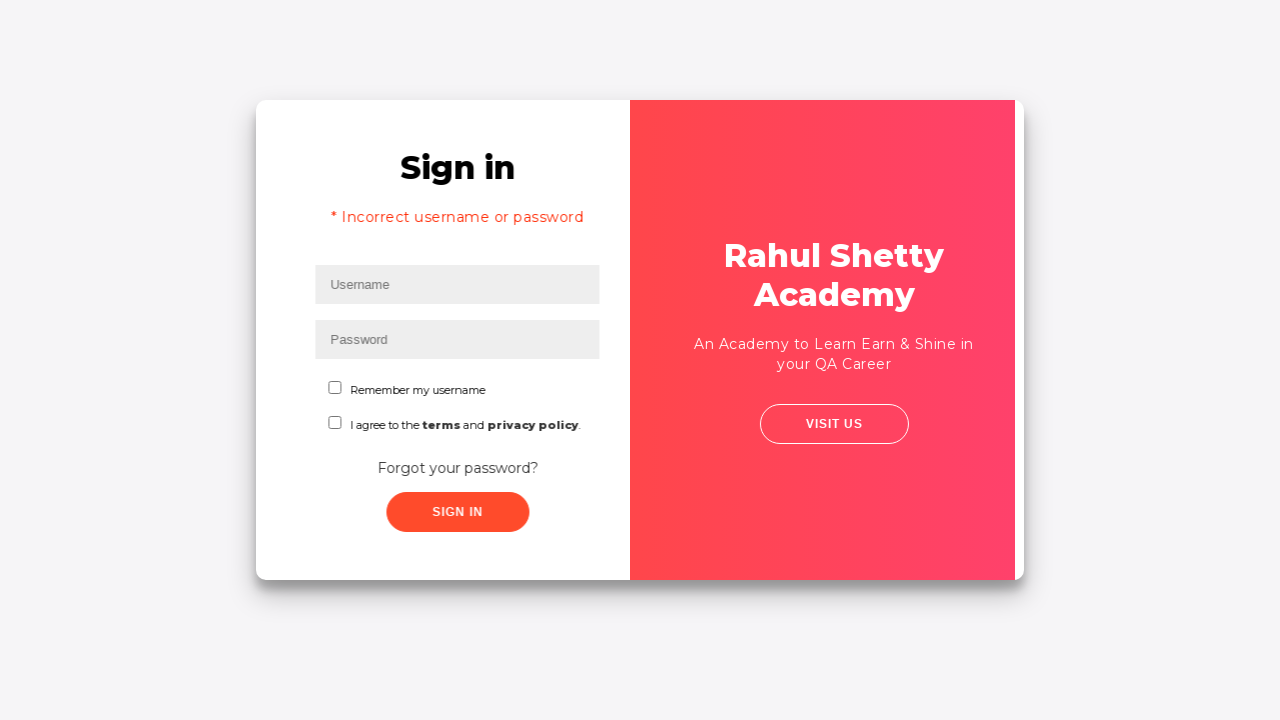

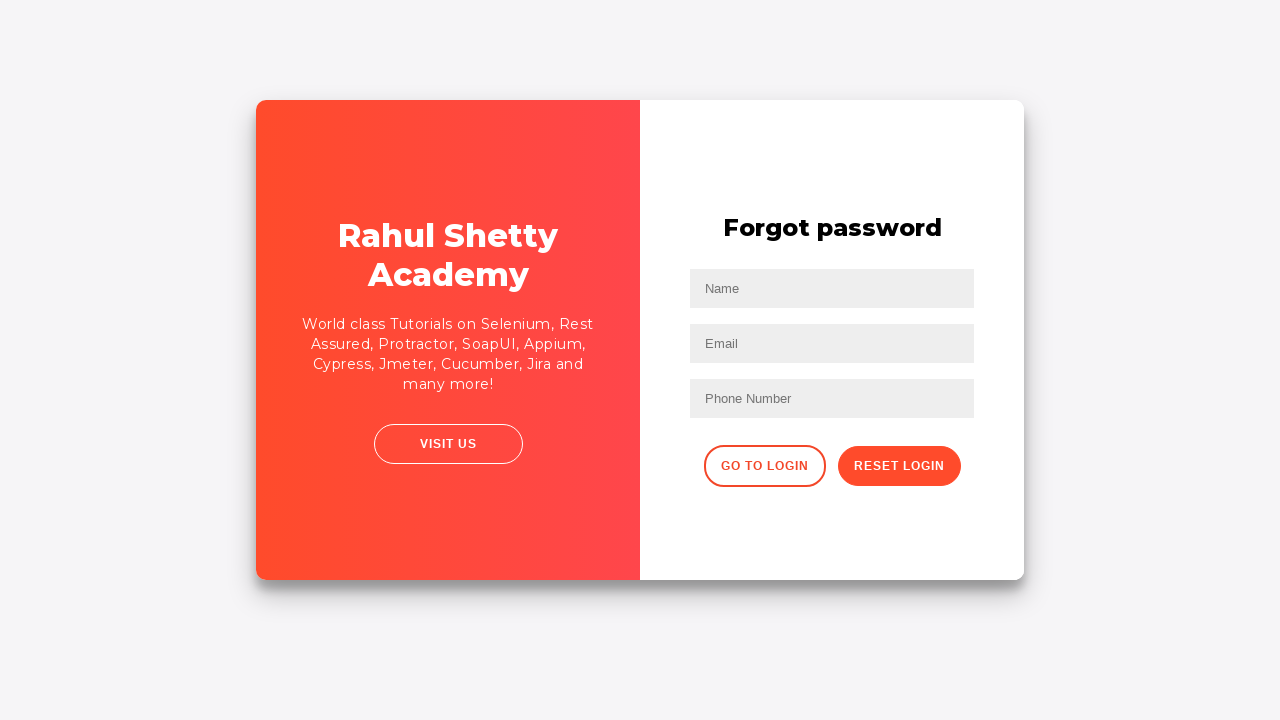